Deselects all checkboxes on the page

Starting URL: http://www.qaclickacademy.com/practice.php

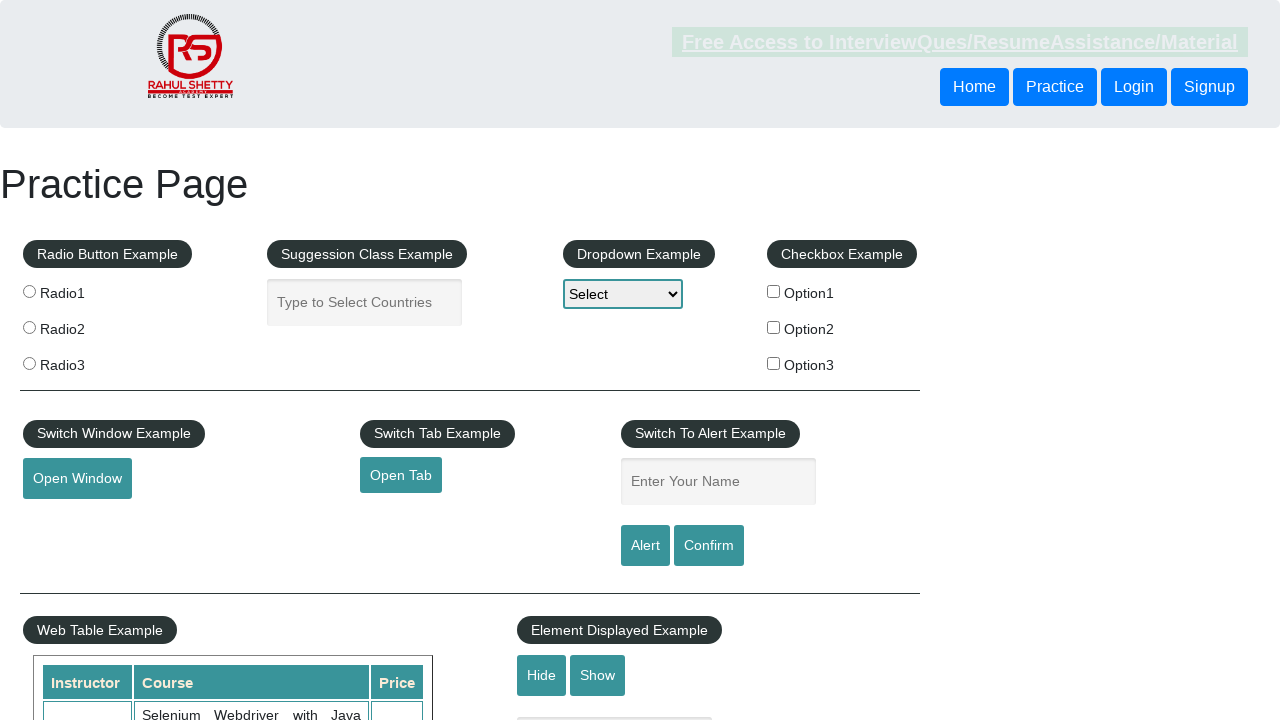

Located all checkboxes on the page
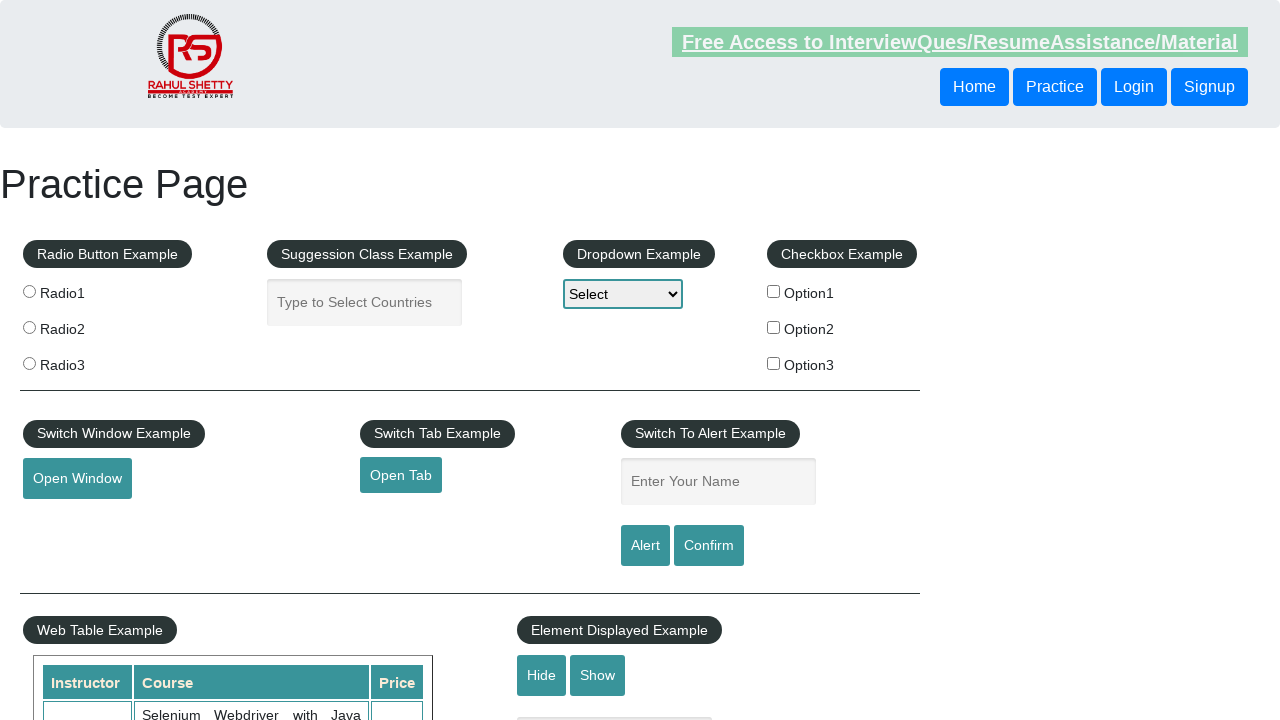

Found 3 checkboxes on the page
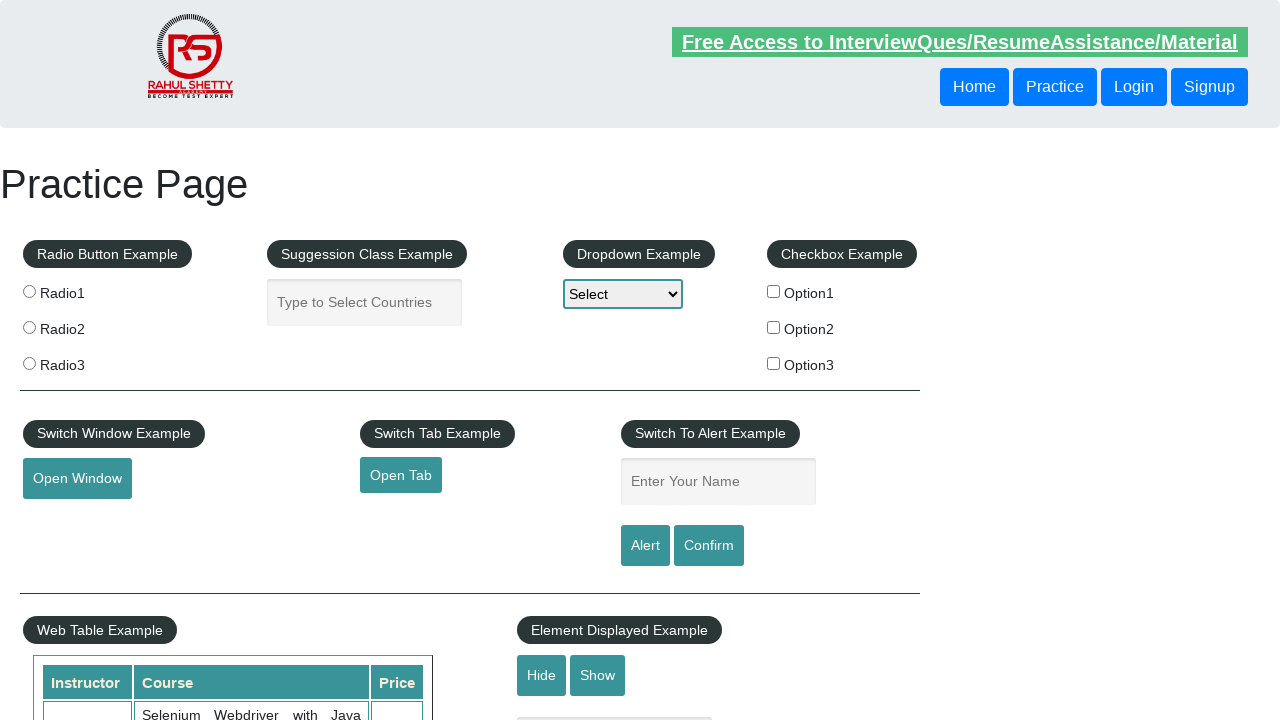

Unchecked checkbox 1 of 3 on input[type='checkbox'] >> nth=0
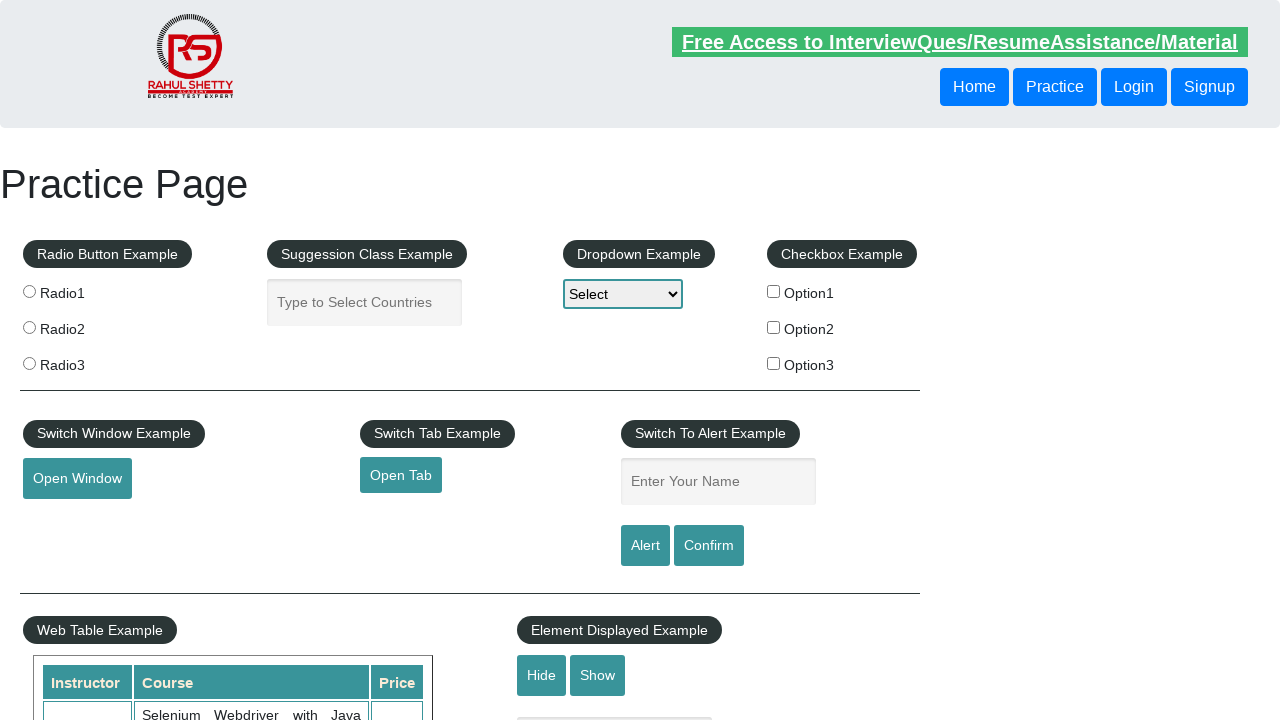

Unchecked checkbox 2 of 3 on input[type='checkbox'] >> nth=1
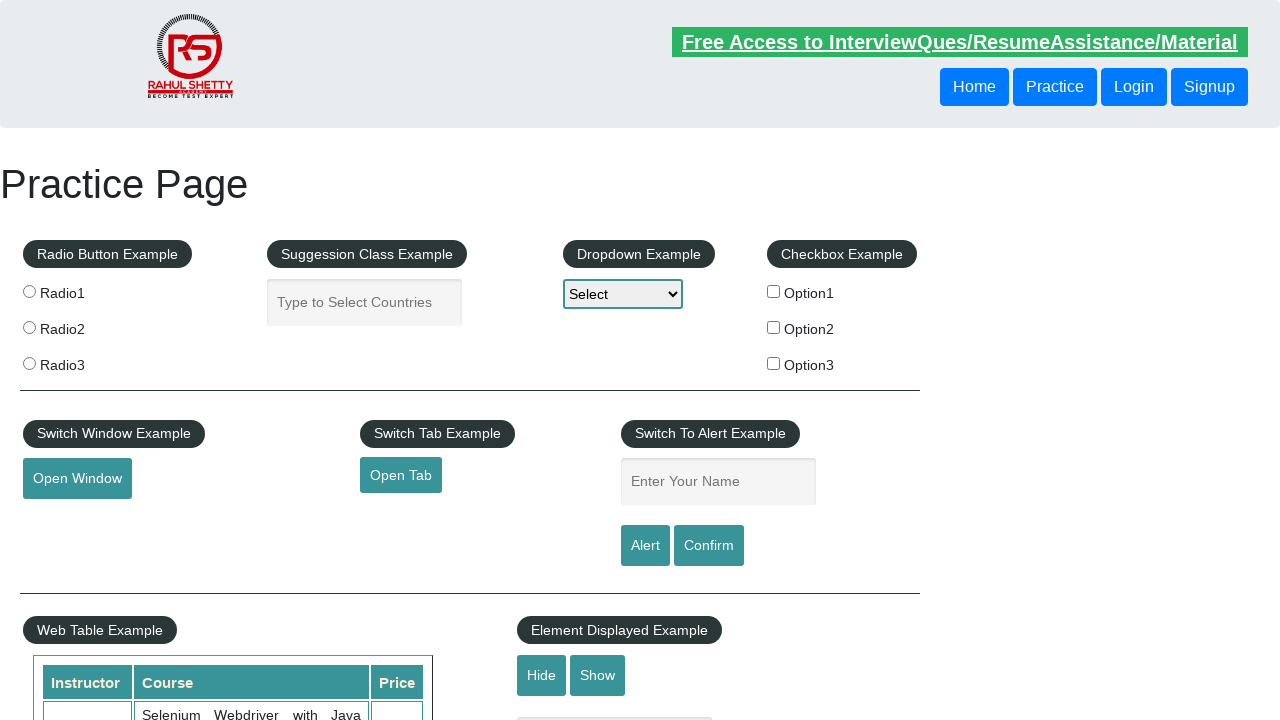

Unchecked checkbox 3 of 3 on input[type='checkbox'] >> nth=2
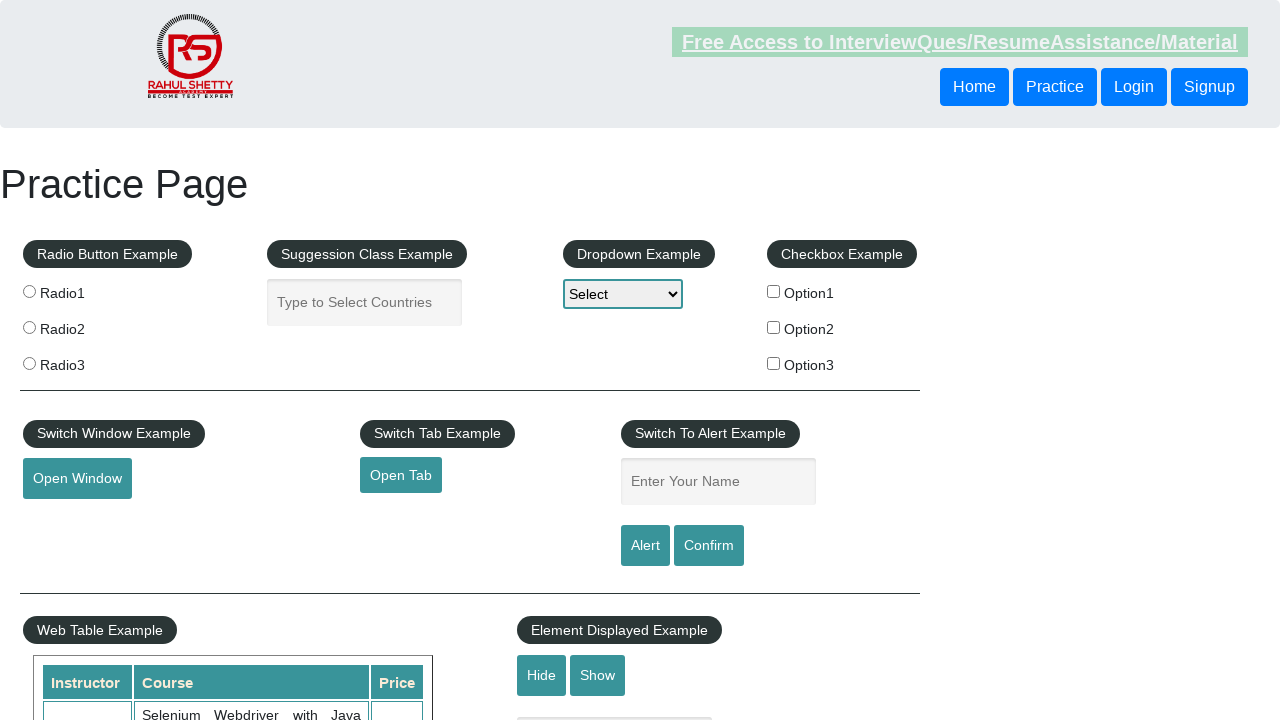

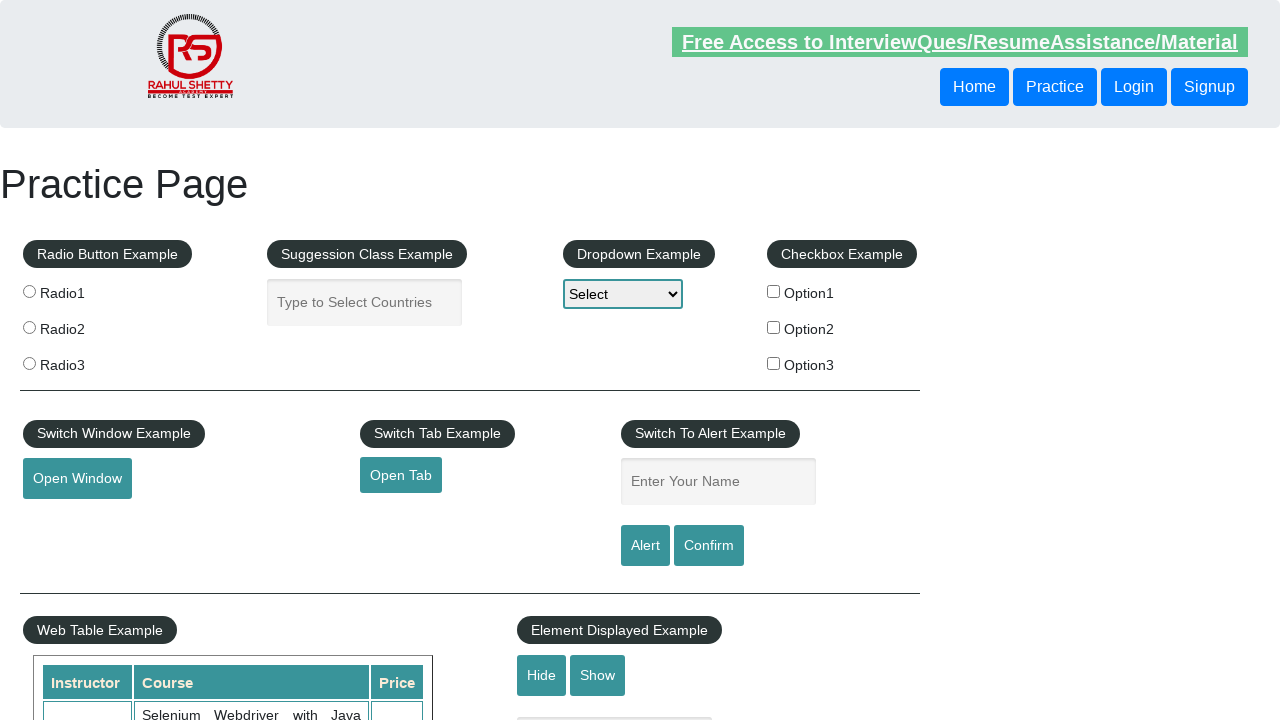